Tests JavaScript alert with textbox functionality by clicking to trigger a prompt alert, entering text, accepting it, and verifying the result is displayed on the page.

Starting URL: https://demo.automationtesting.in/Alerts.html

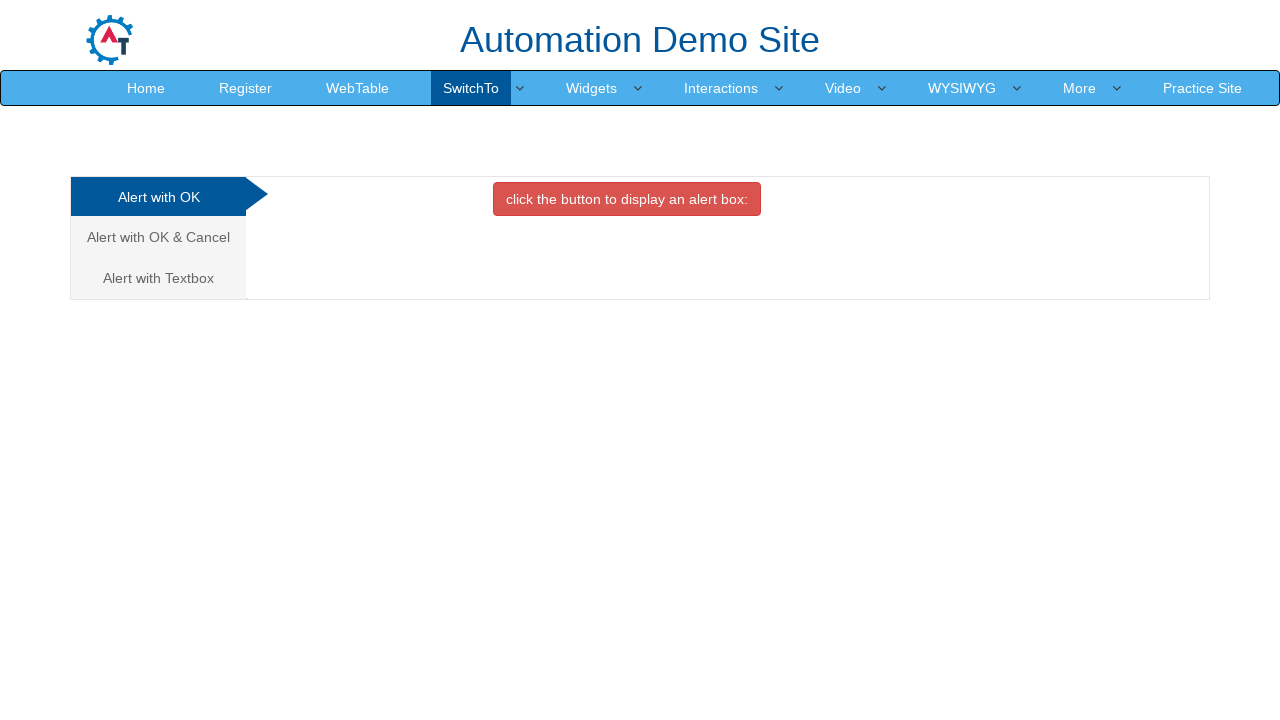

Clicked on 'Alert with Textbox' tab at (158, 278) on text=Alert with Textbox
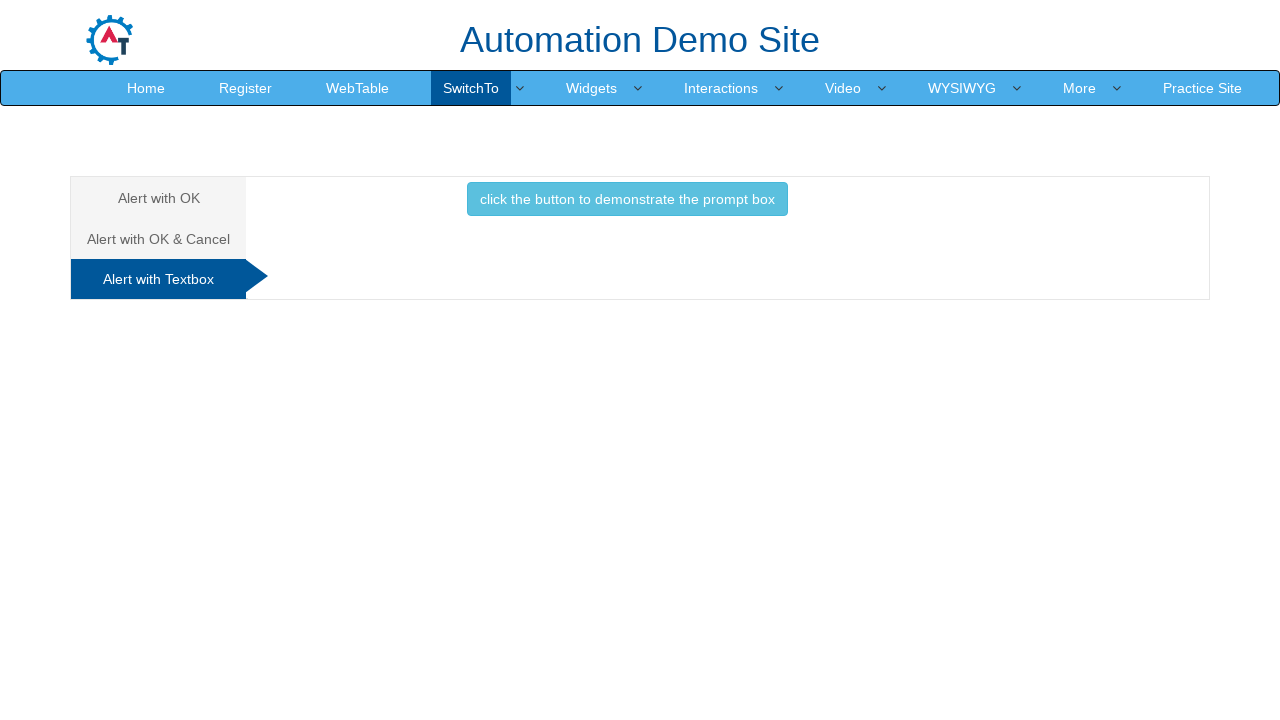

Set up dialog handler to accept prompt with text 'vinay'
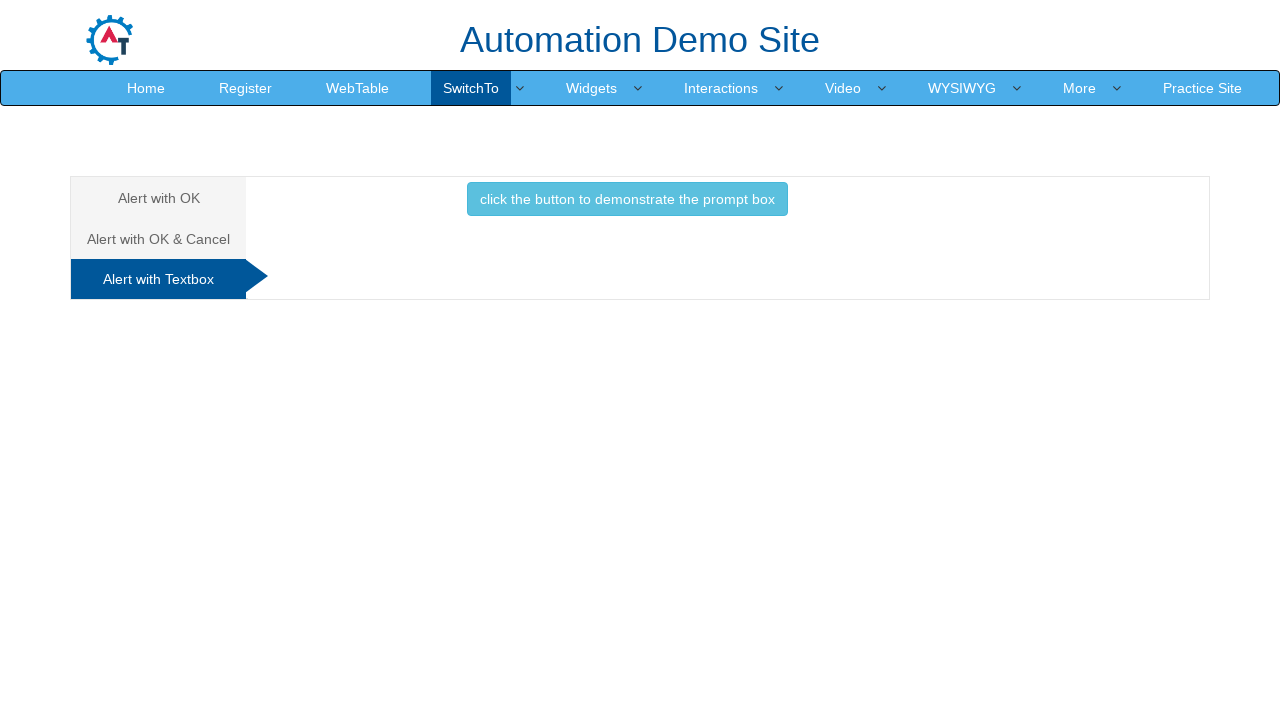

Clicked button to trigger prompt alert at (627, 199) on button.btn.btn-info
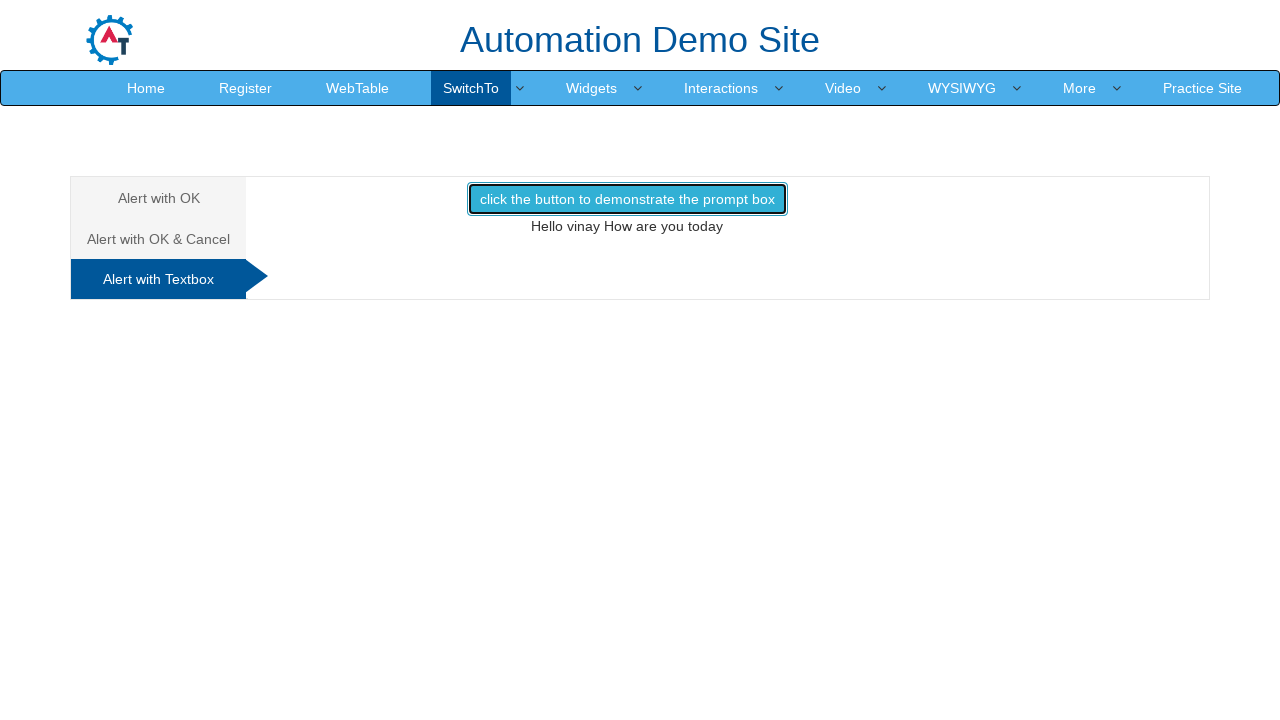

Result text element loaded on page
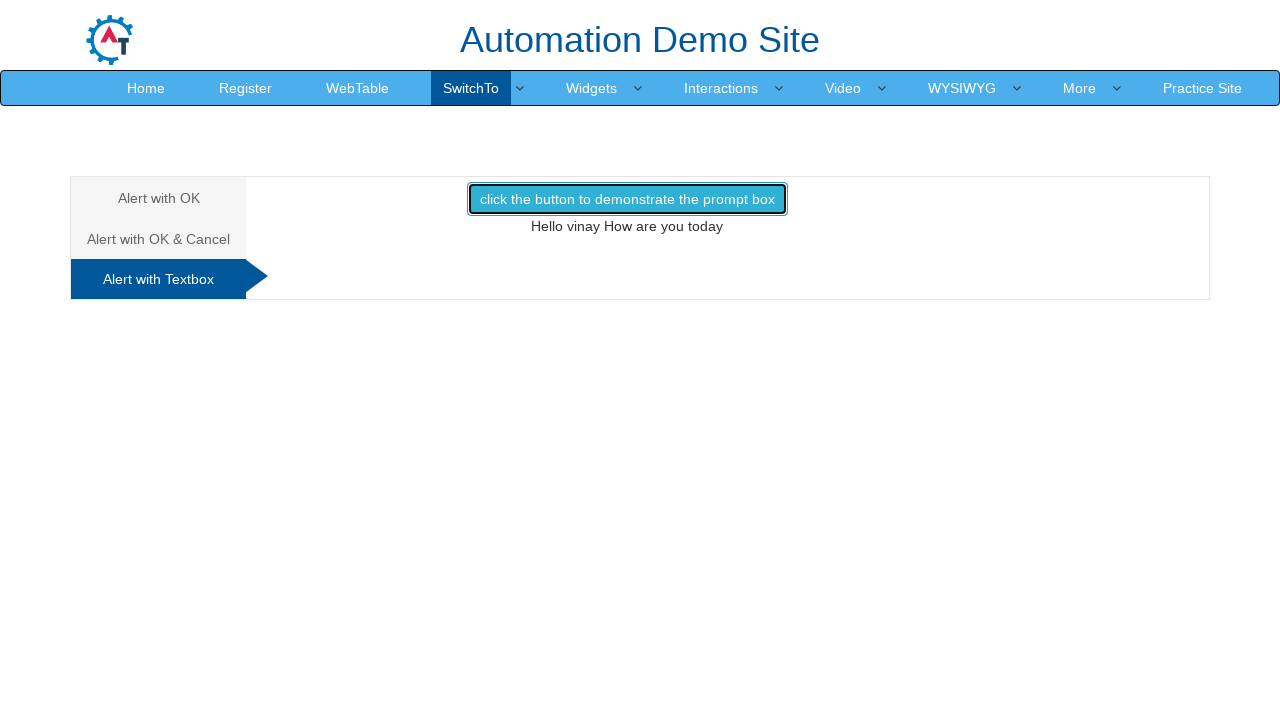

Retrieved result text: Hello vinay How are you today
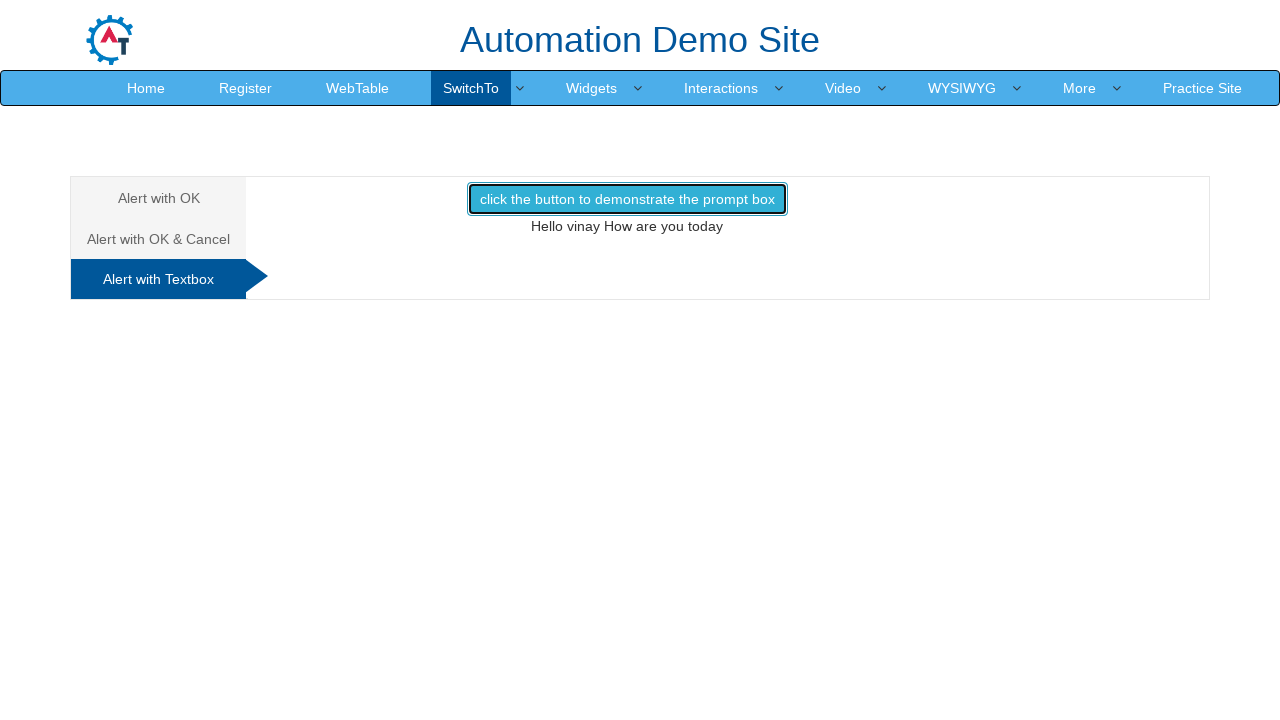

Printed result text to console
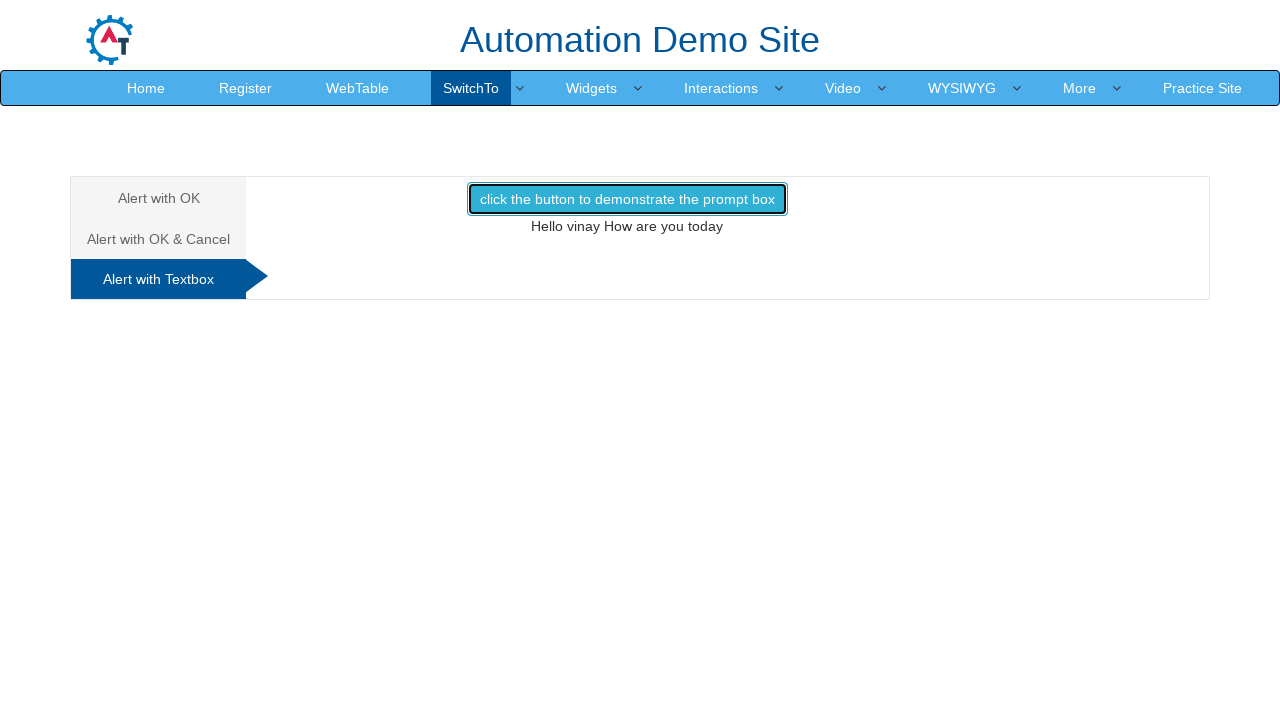

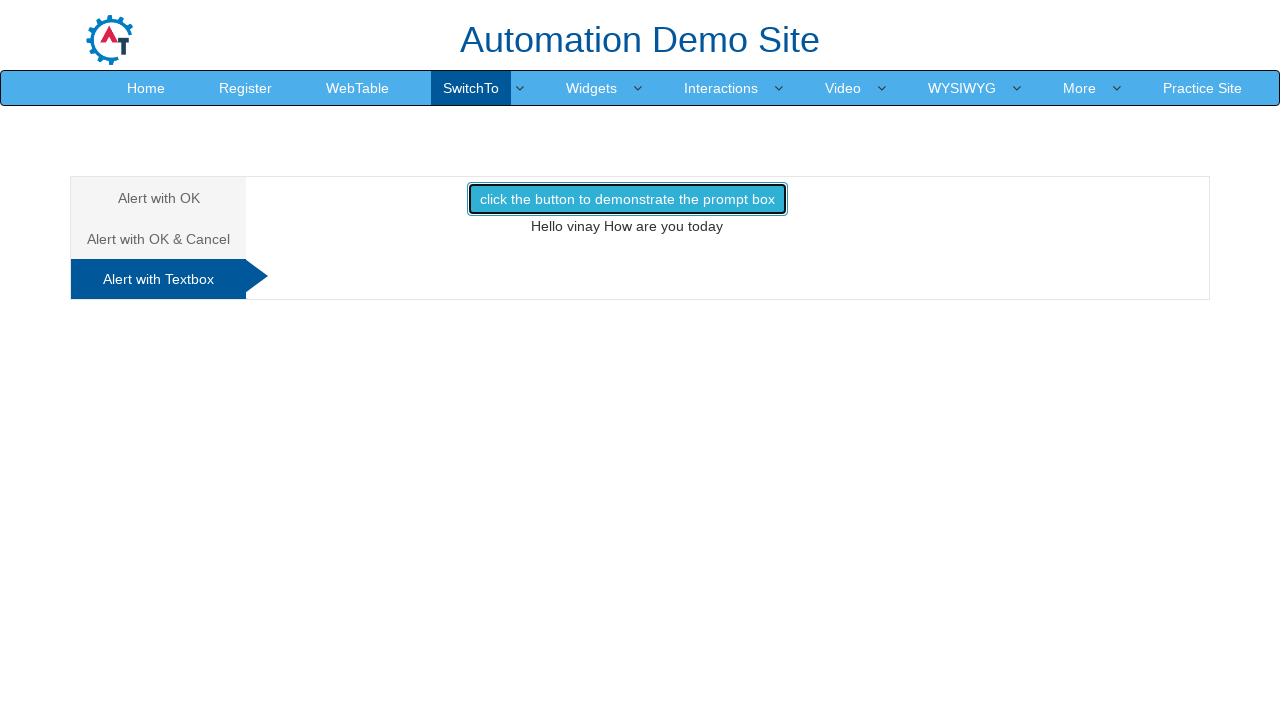